Tests ascending sort functionality on the Due column using semantic class selectors on table2, which has helpful markup attributes

Starting URL: http://the-internet.herokuapp.com/tables

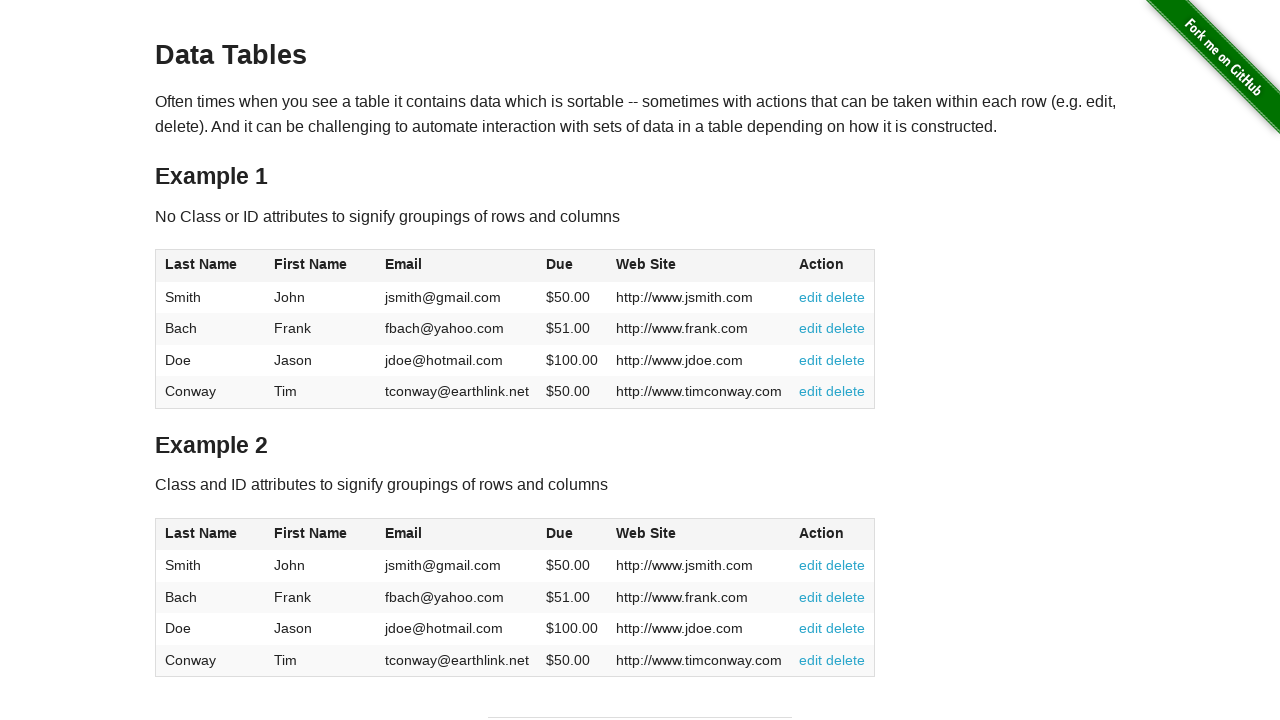

Clicked the Due column header in table2 to sort ascending at (560, 533) on #table2 thead .dues
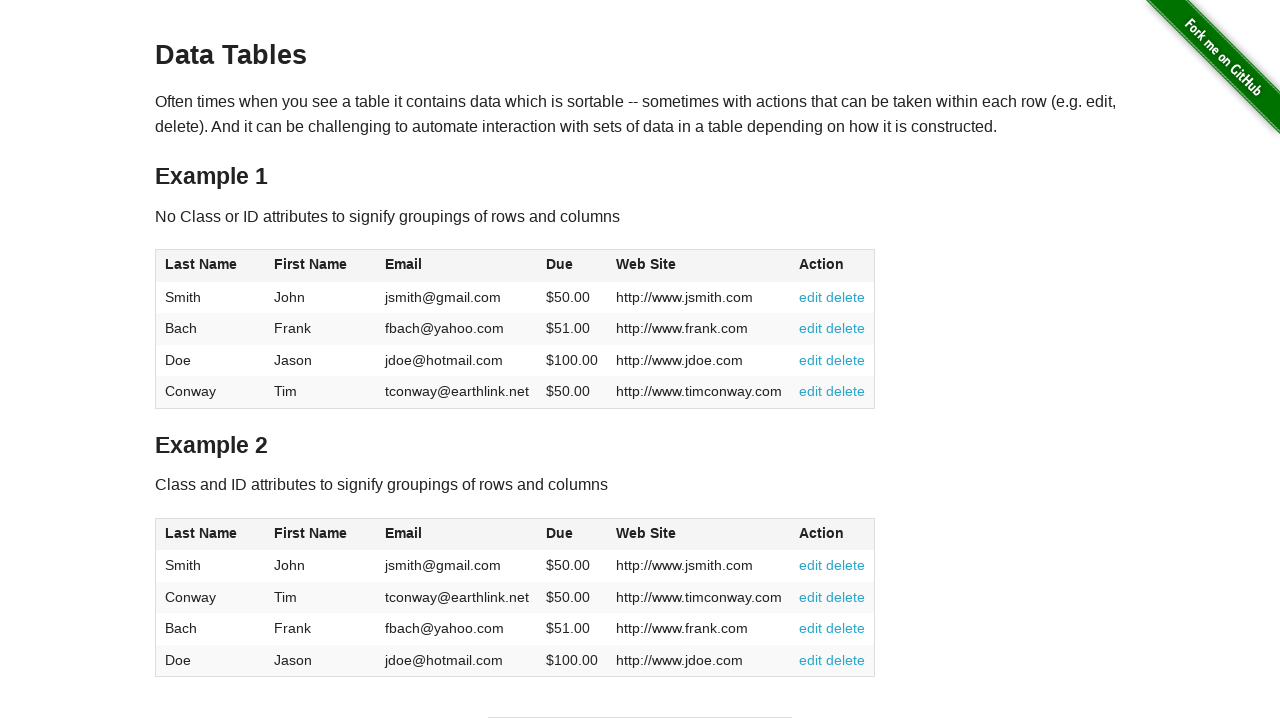

Table2 finished updating after sort action
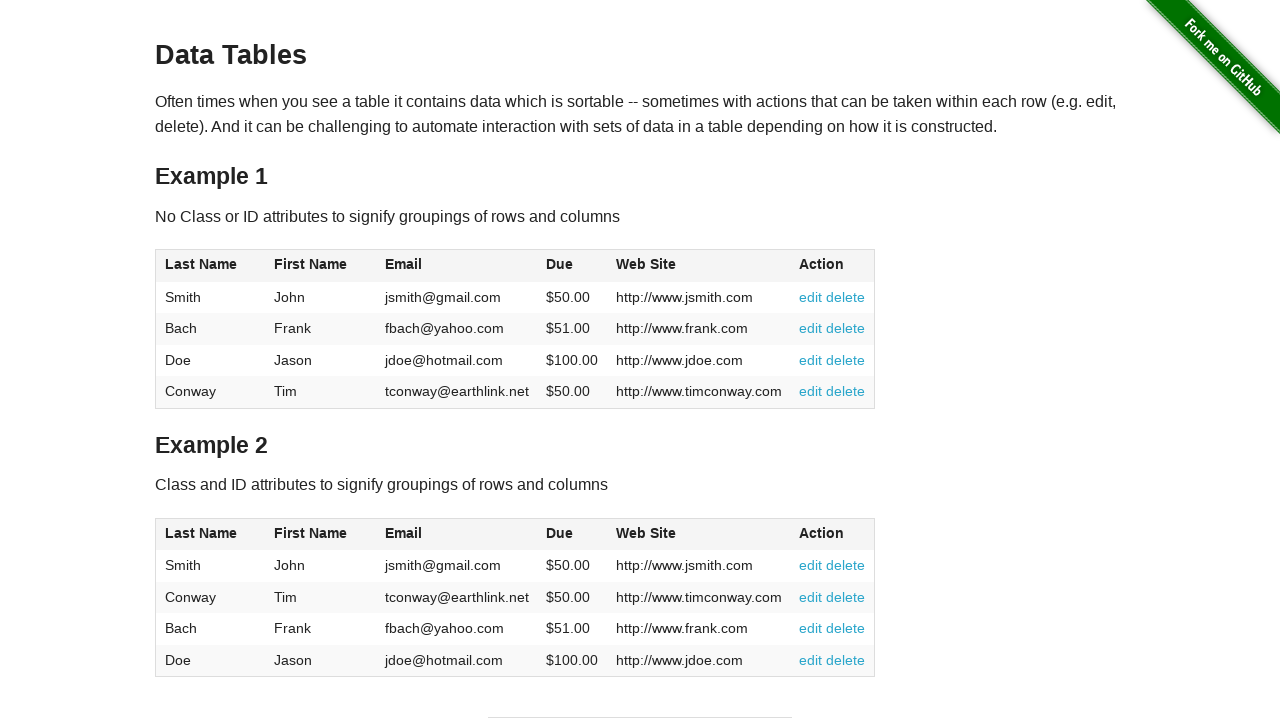

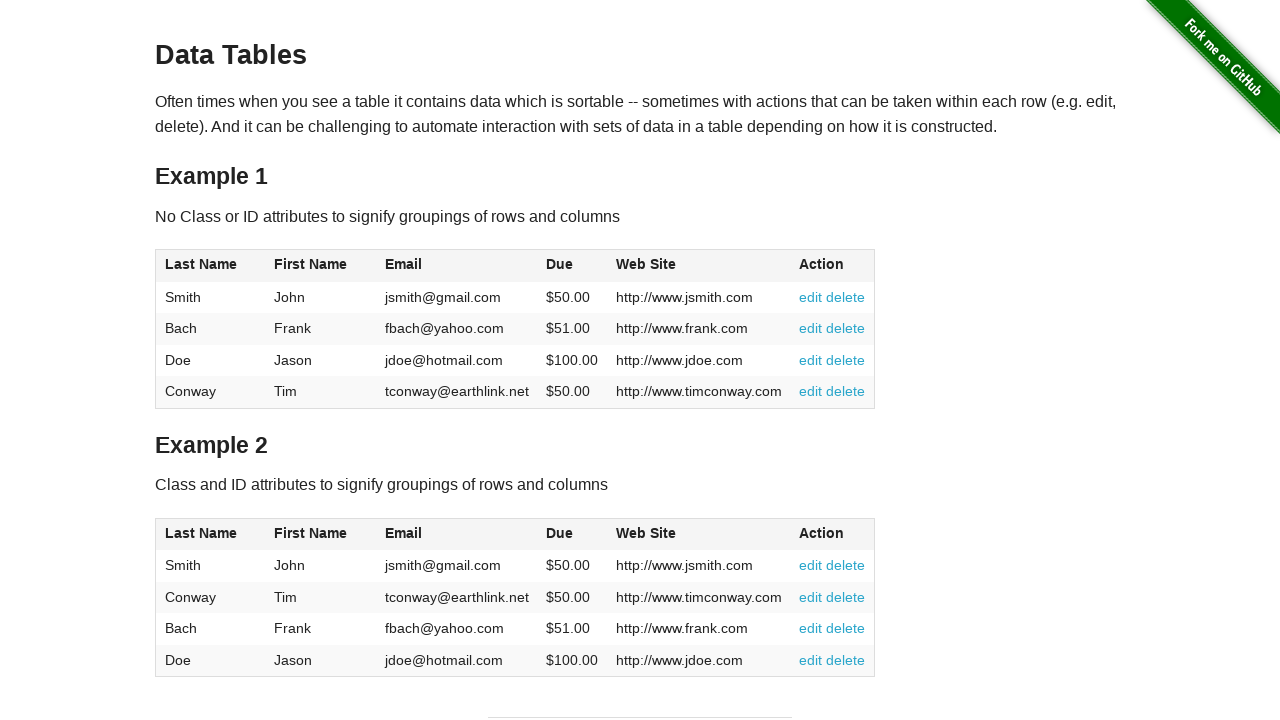